Tests flight booking form by clicking on origin input field and entering a city code

Starting URL: https://www.spicejet.com/

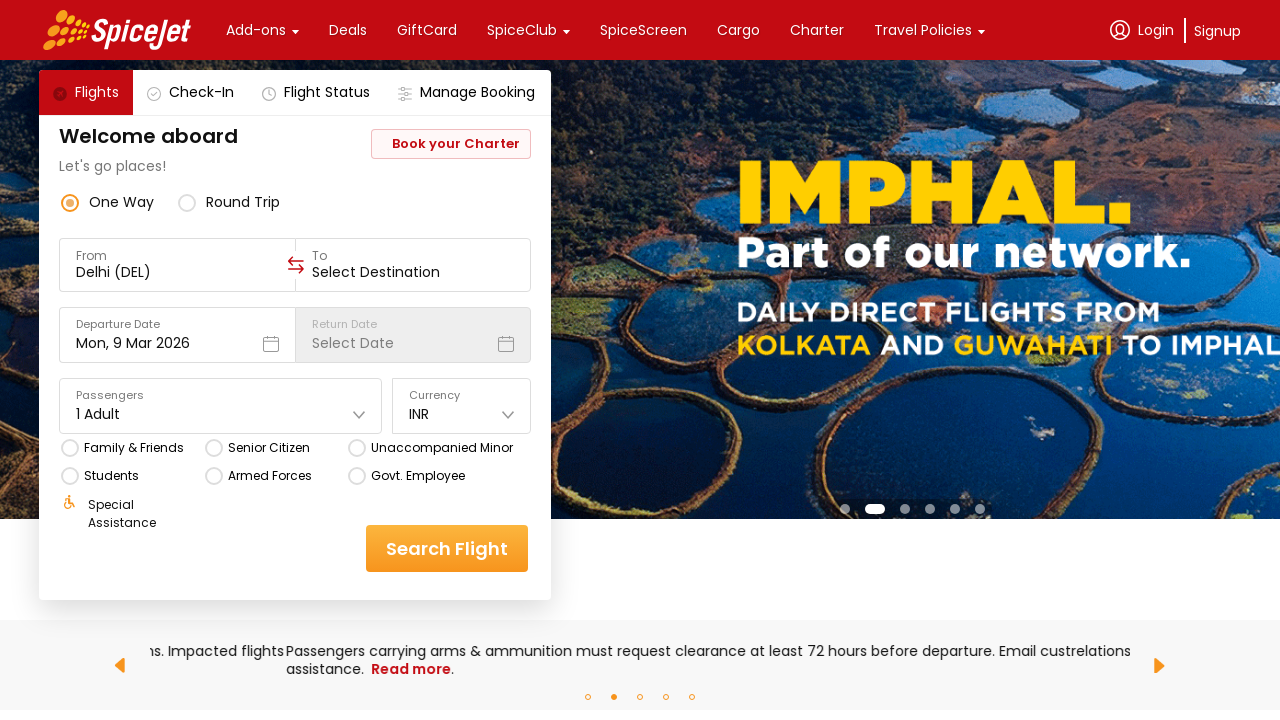

Clicked on origin input field in flight booking form at (178, 272) on div[data-testid='to-testID-origin'] input
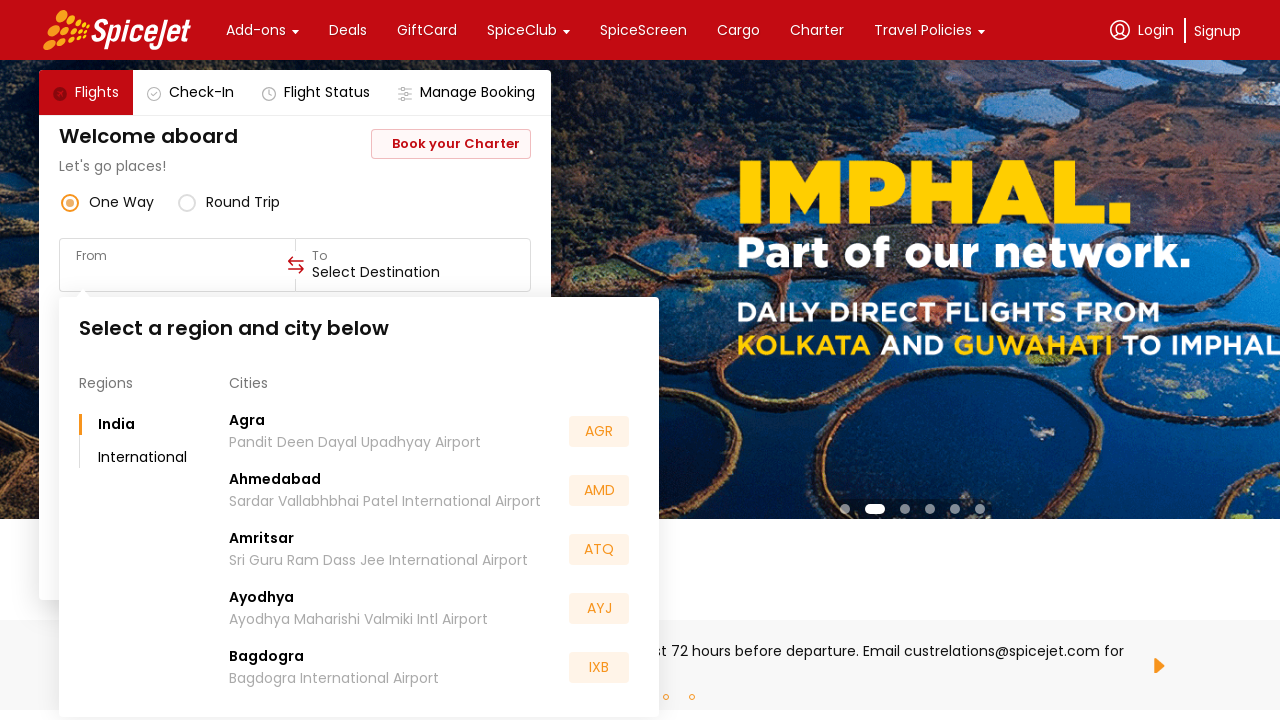

Entered city code 'HYD' in origin field on div[data-testid='to-testID-origin'] input
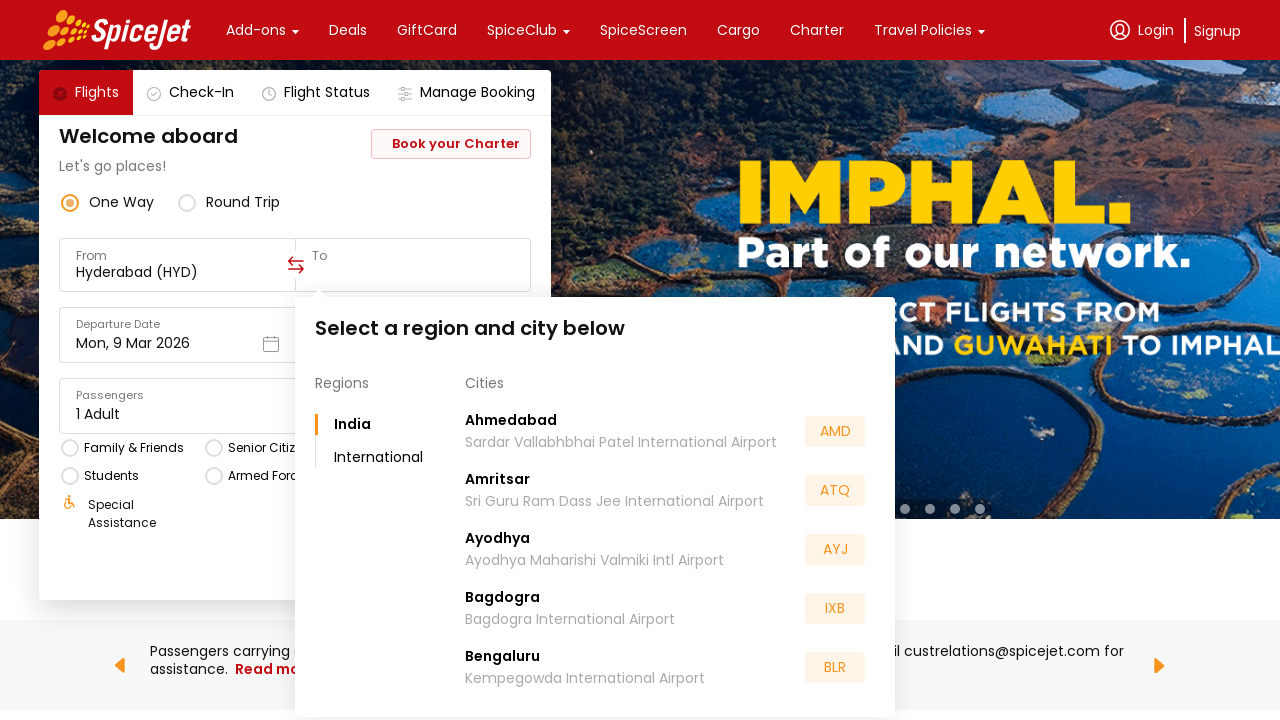

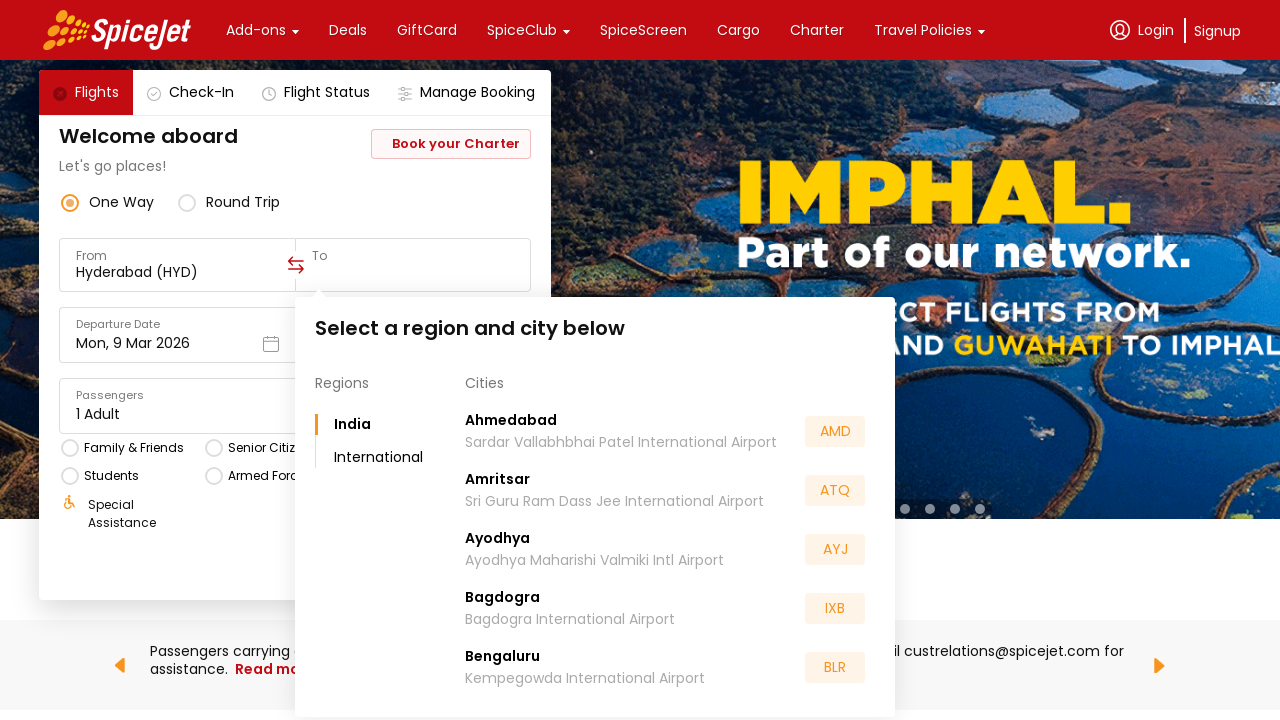